Tests dynamic control visibility by clicking a toggle button to hide a checkbox element, waiting for it to disappear, then clicking again to make it reappear and verifying its visibility.

Starting URL: https://v1.training-support.net/selenium/dynamic-controls

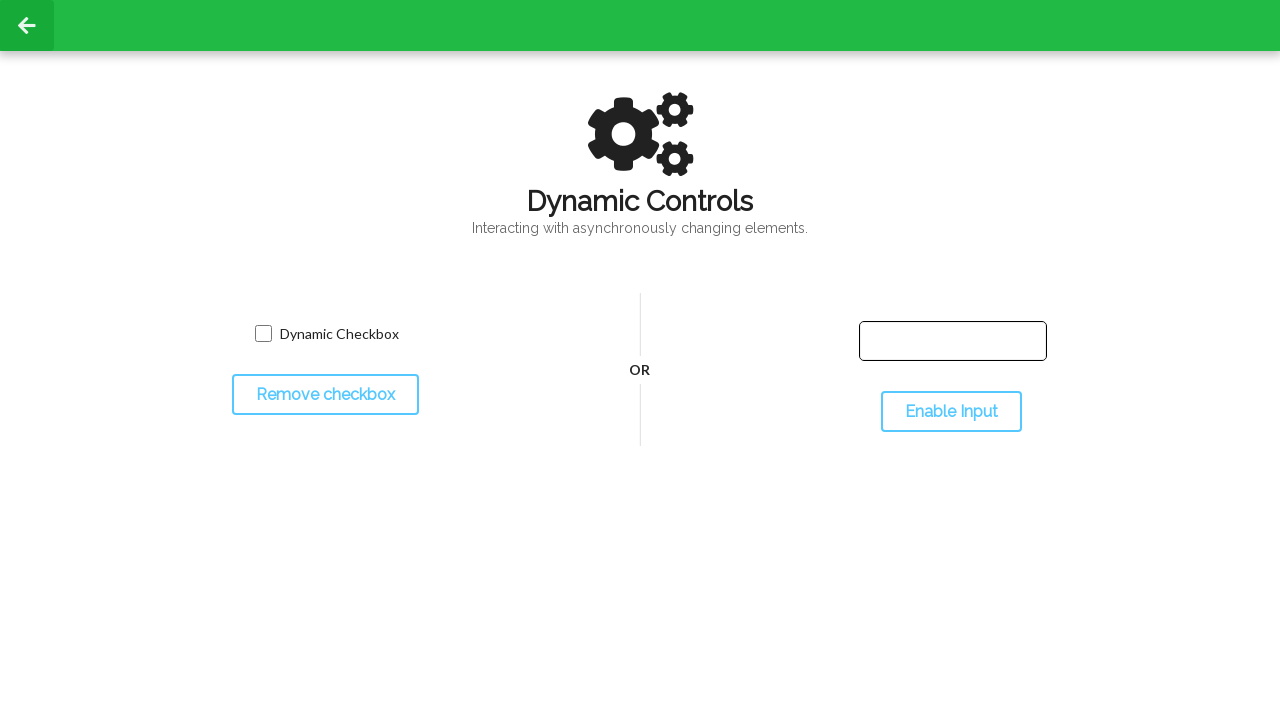

Clicked toggle button to hide the checkbox at (325, 395) on #toggleCheckbox
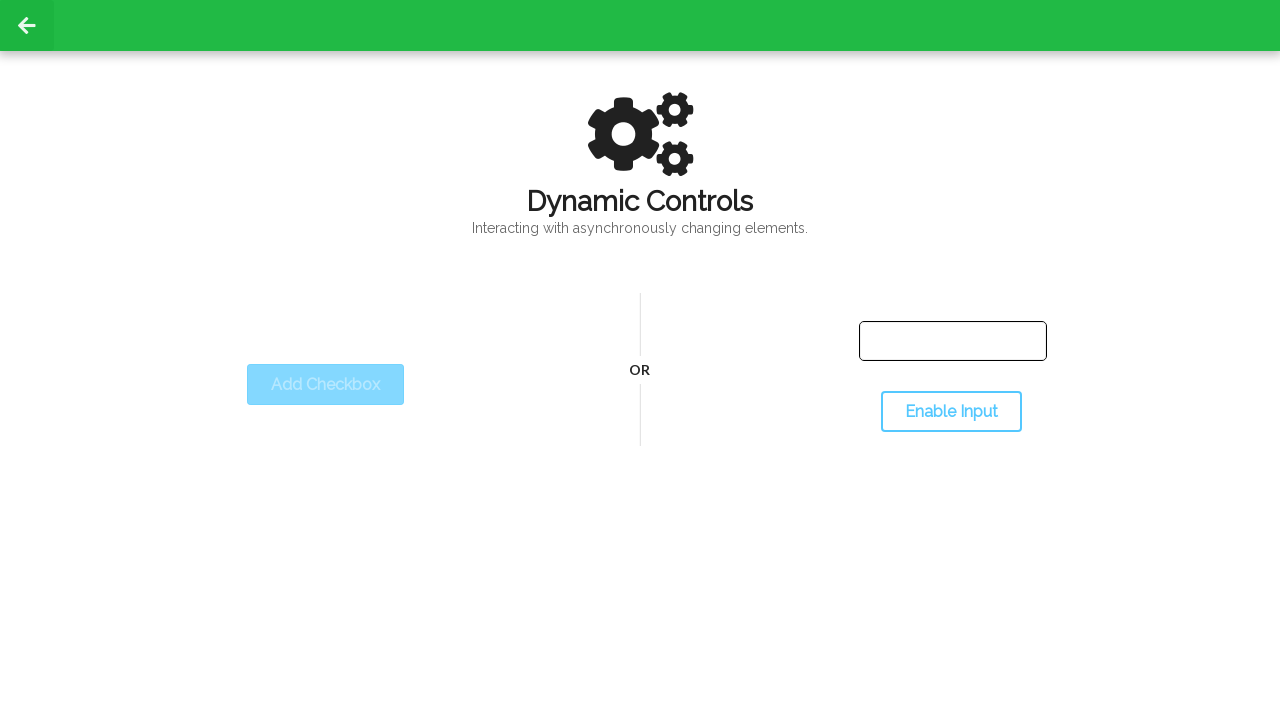

Checkbox element became hidden
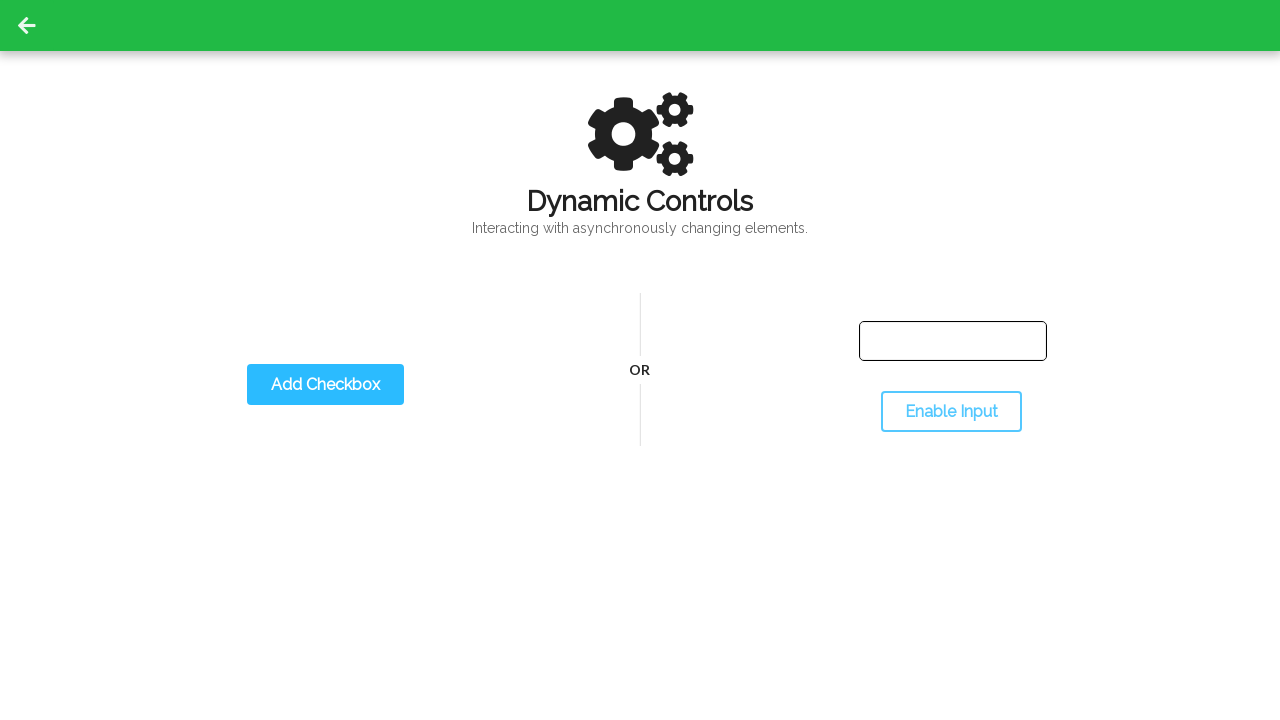

Clicked toggle button again to show the checkbox at (325, 385) on #toggleCheckbox
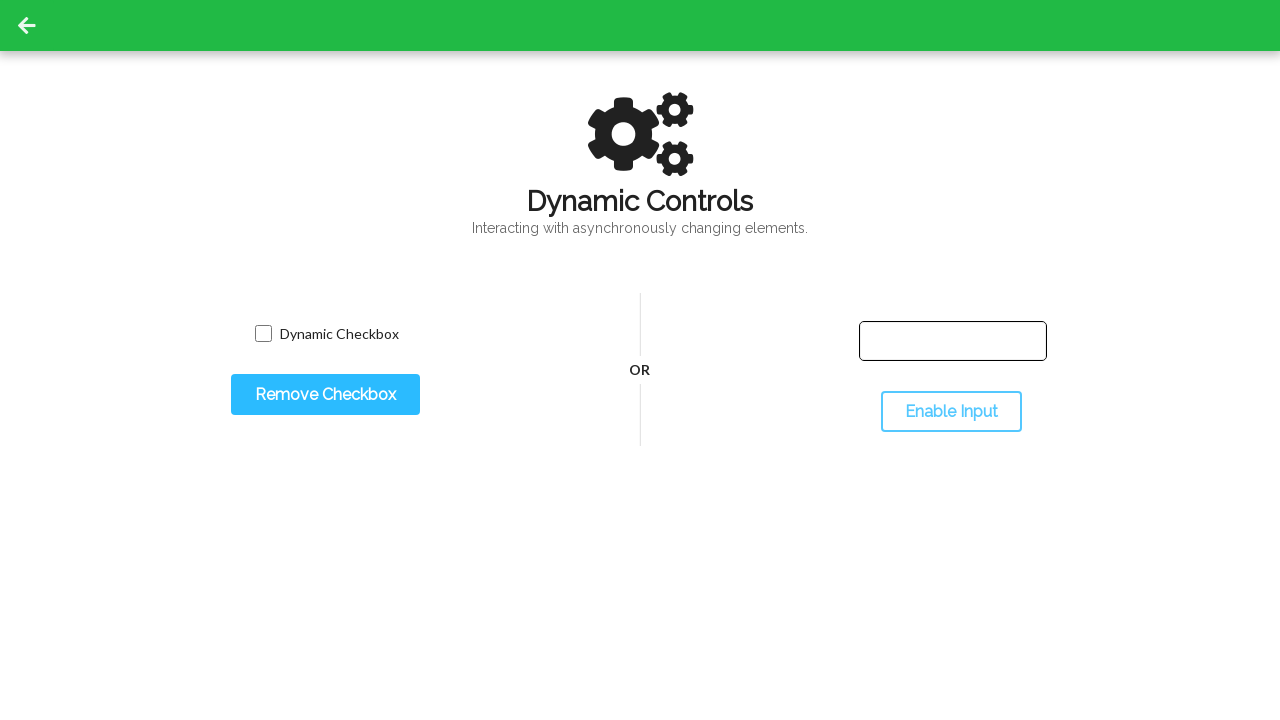

Checkbox element became visible again
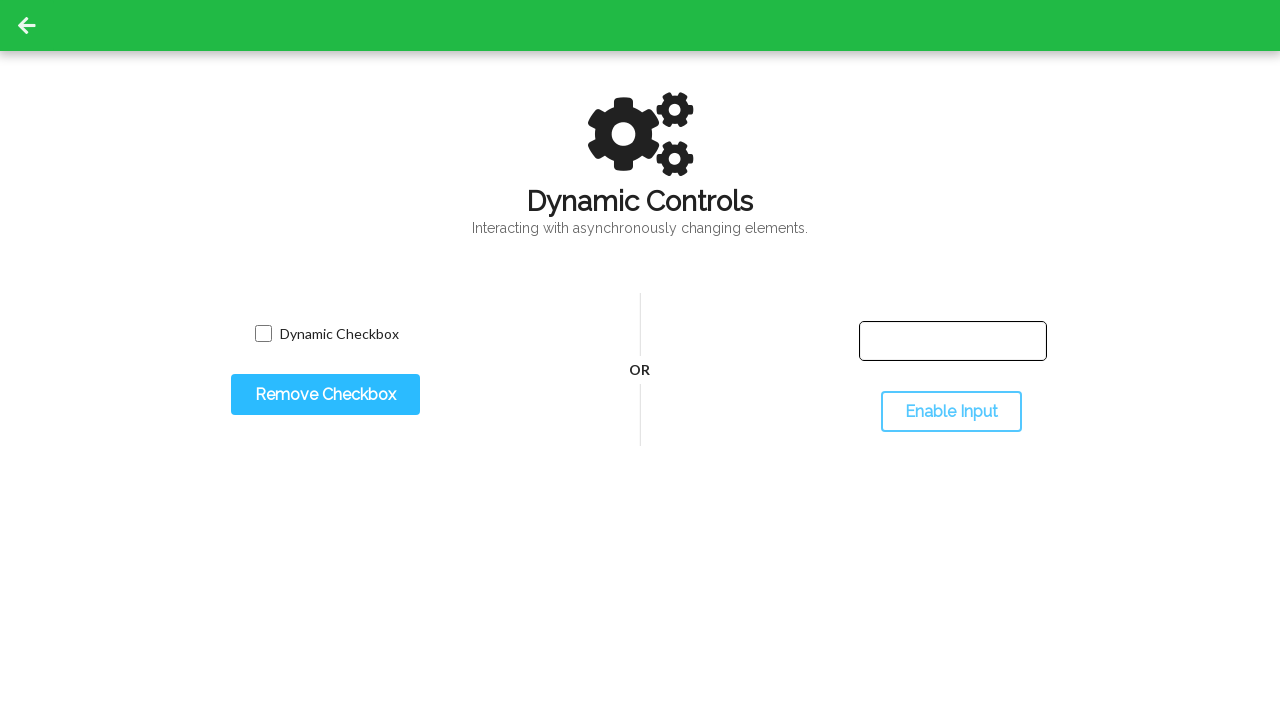

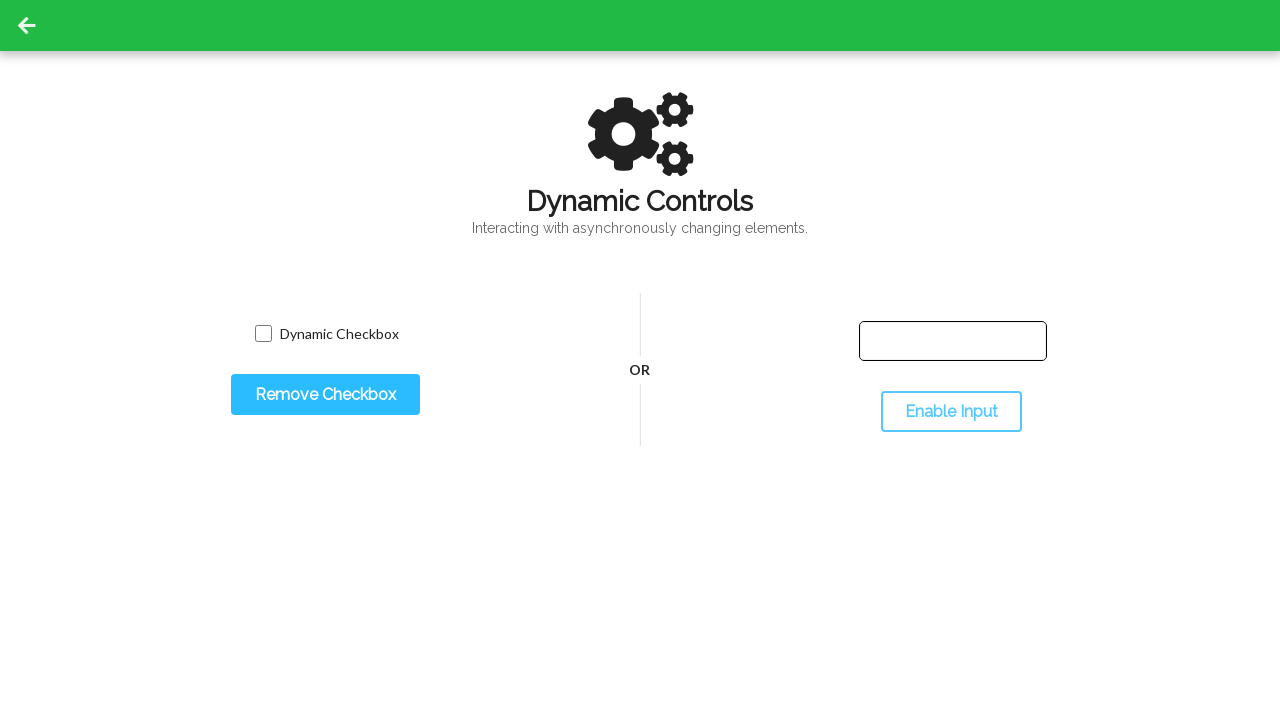